Tests AJAX button functionality by clicking a button that triggers an AJAX request and immediately checking for content without waiting (expected to potentially fail due to no wait).

Starting URL: http://www.uitestingplayground.com/ajax

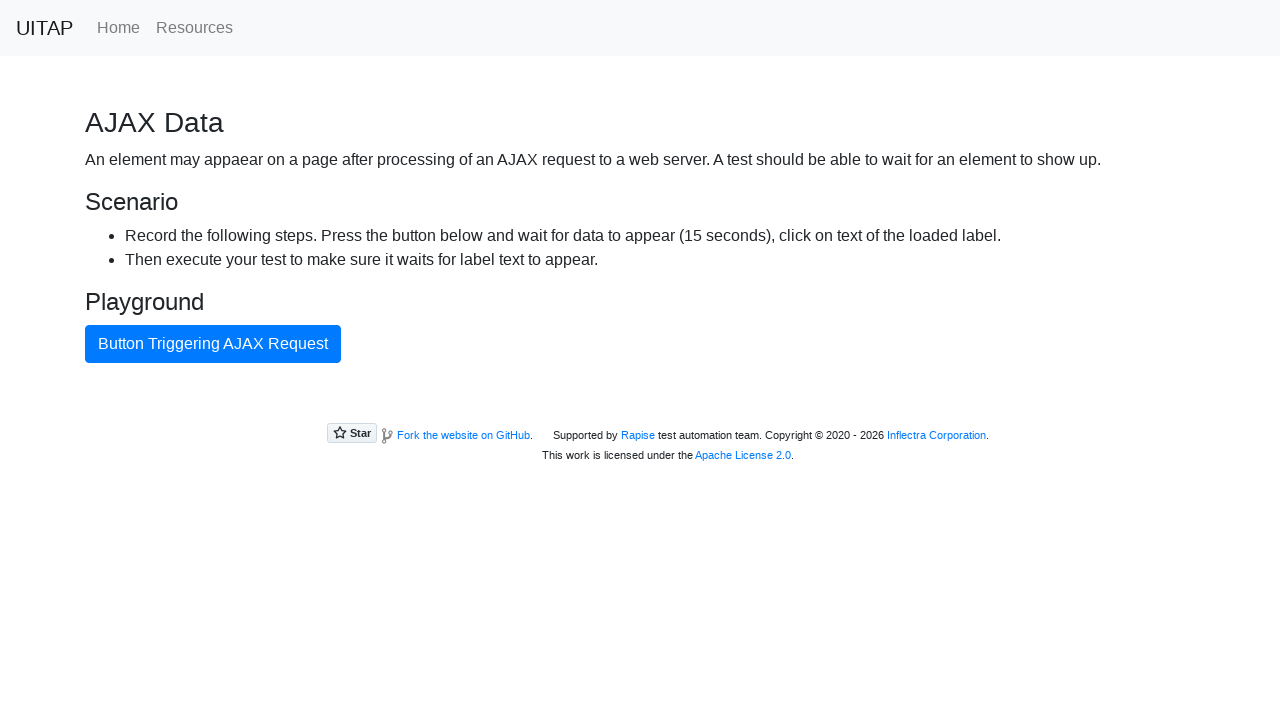

Navigated to AJAX test page
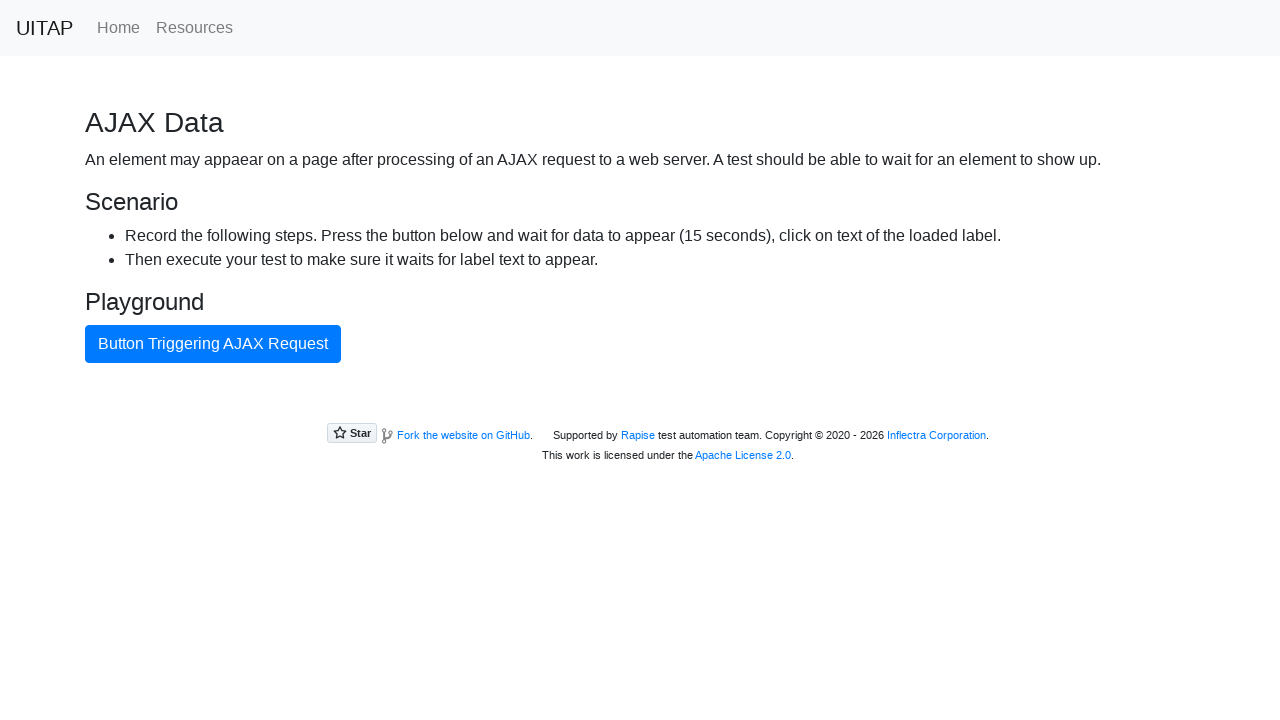

Clicked button triggering AJAX request at (213, 344) on internal:text="Button Triggering AJAX Request"i
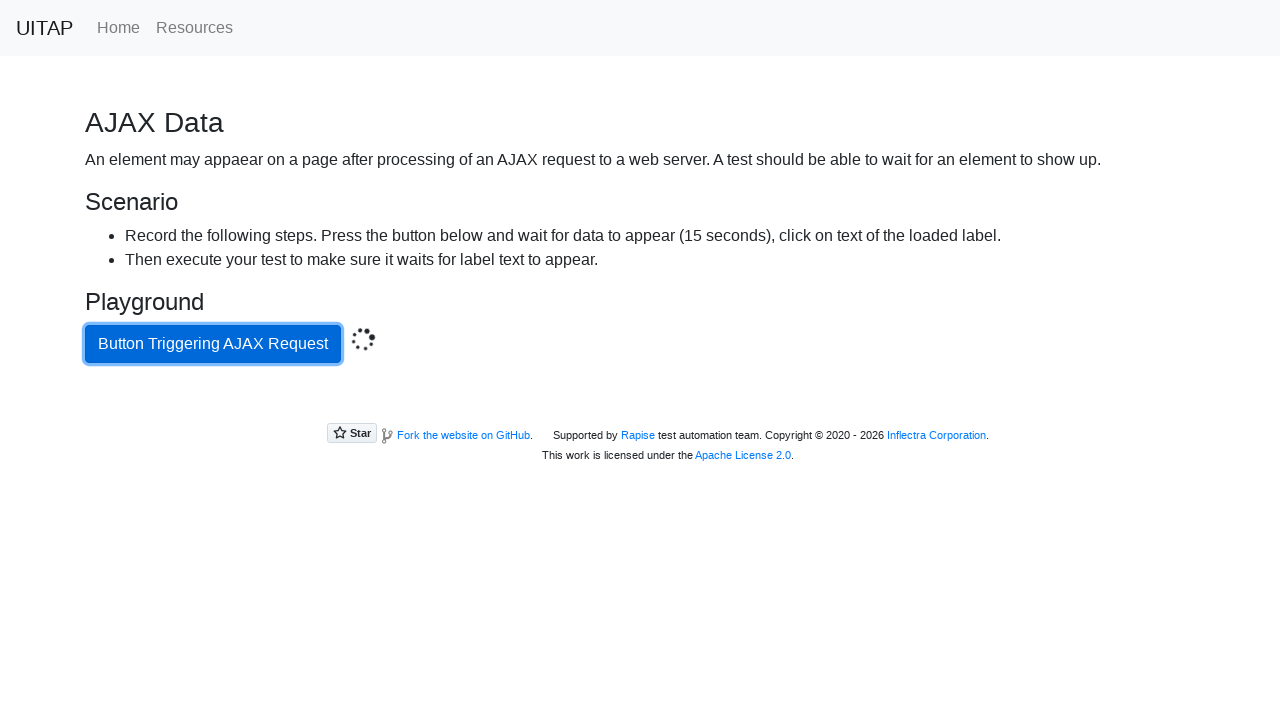

Located success message element
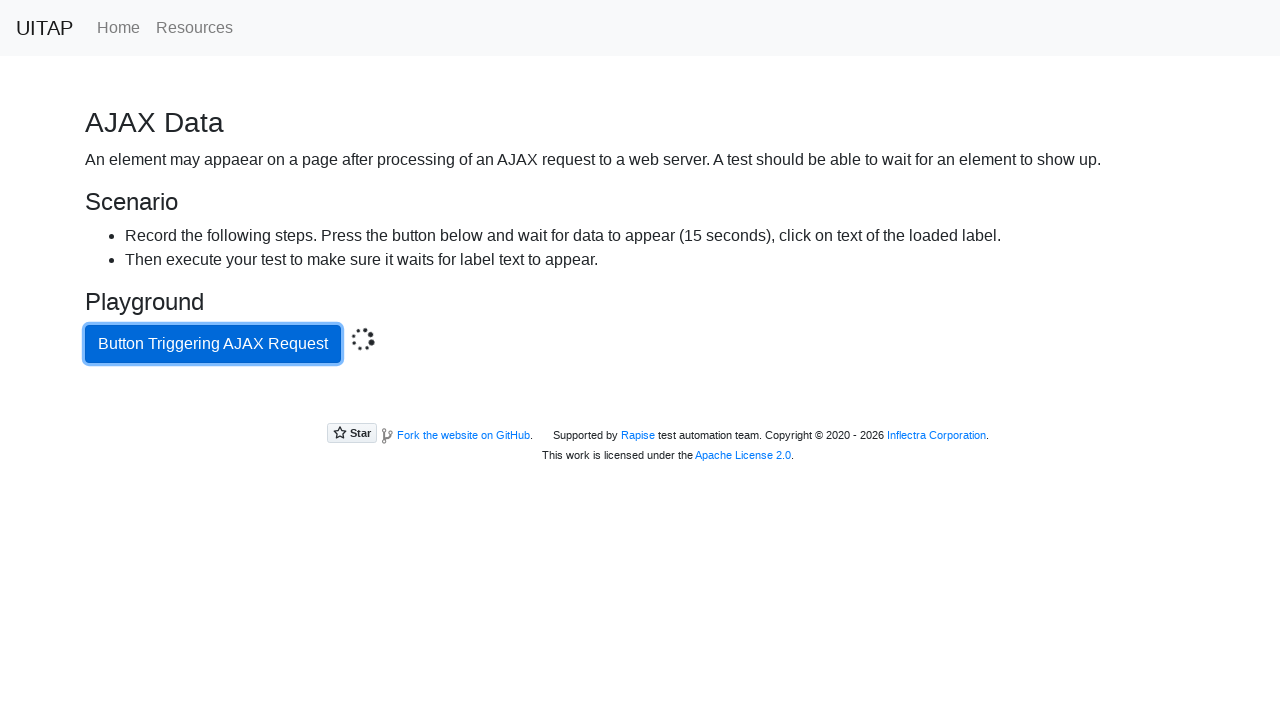

Retrieved text content without waiting for AJAX response
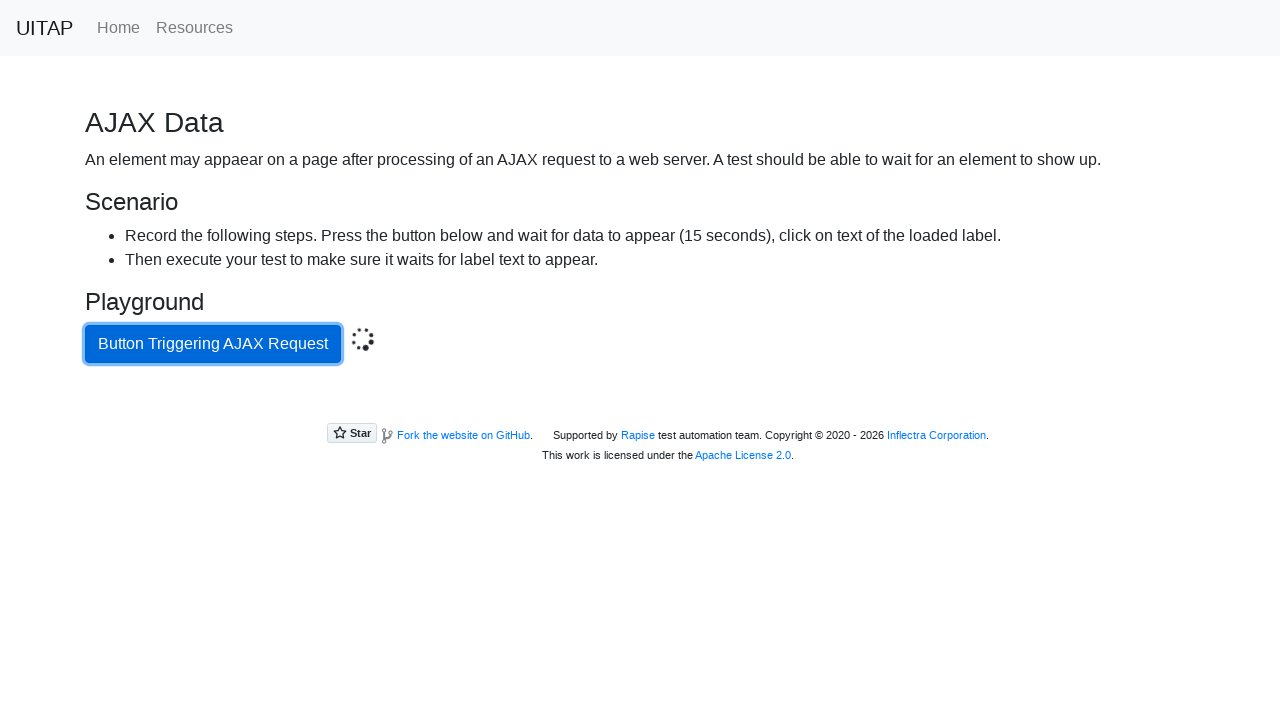

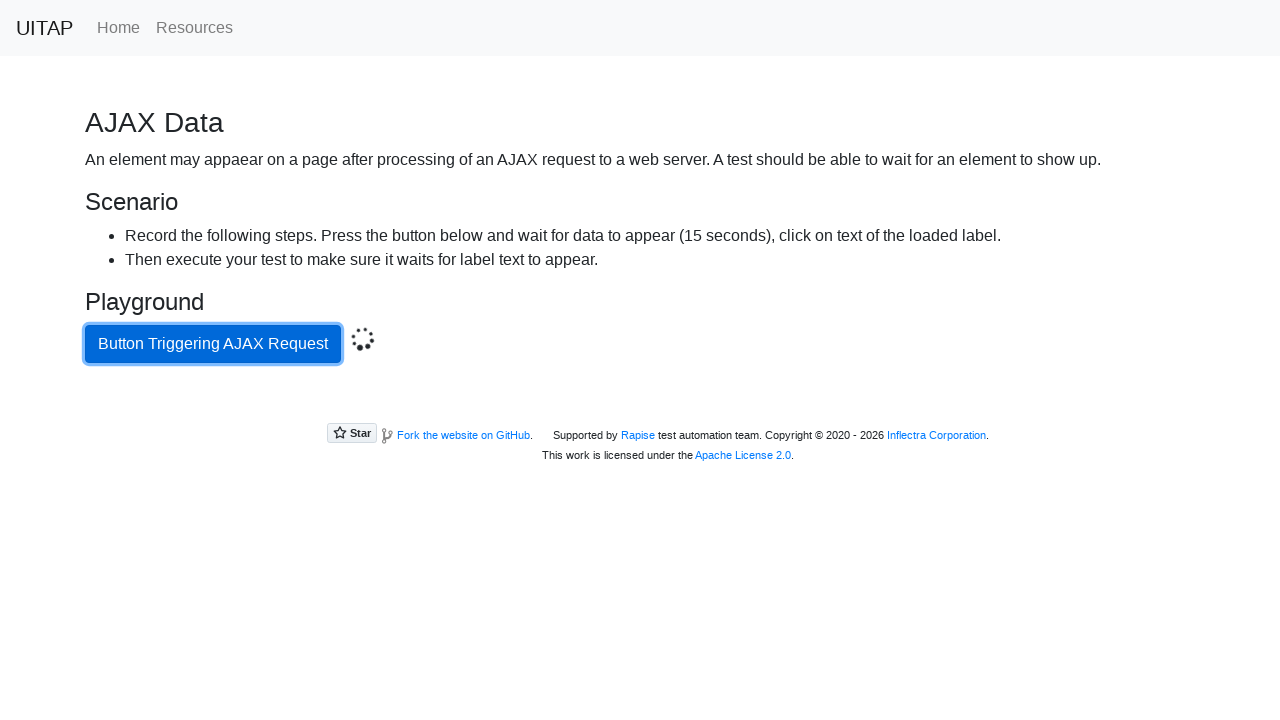